Tests filling a search/query input field on the omayo test page by entering a search term

Starting URL: https://omayo.blogspot.com/

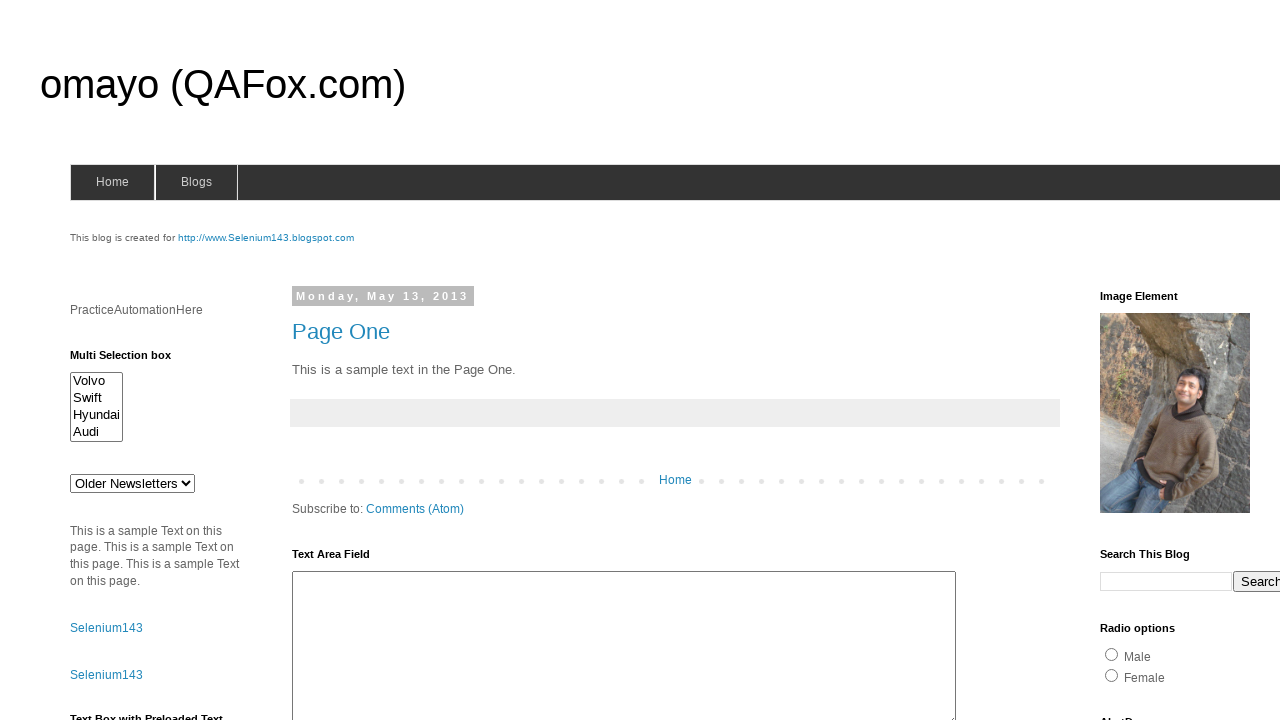

Filled search input field with 'google.com' on input[name='q']
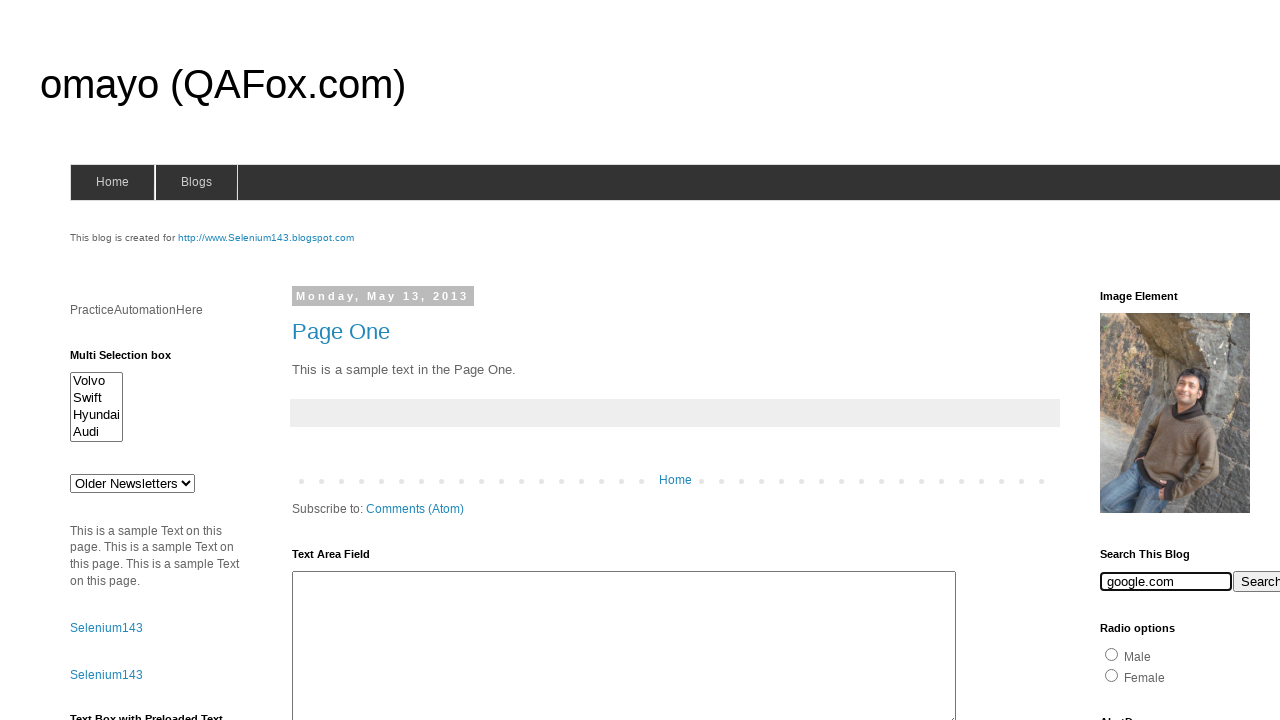

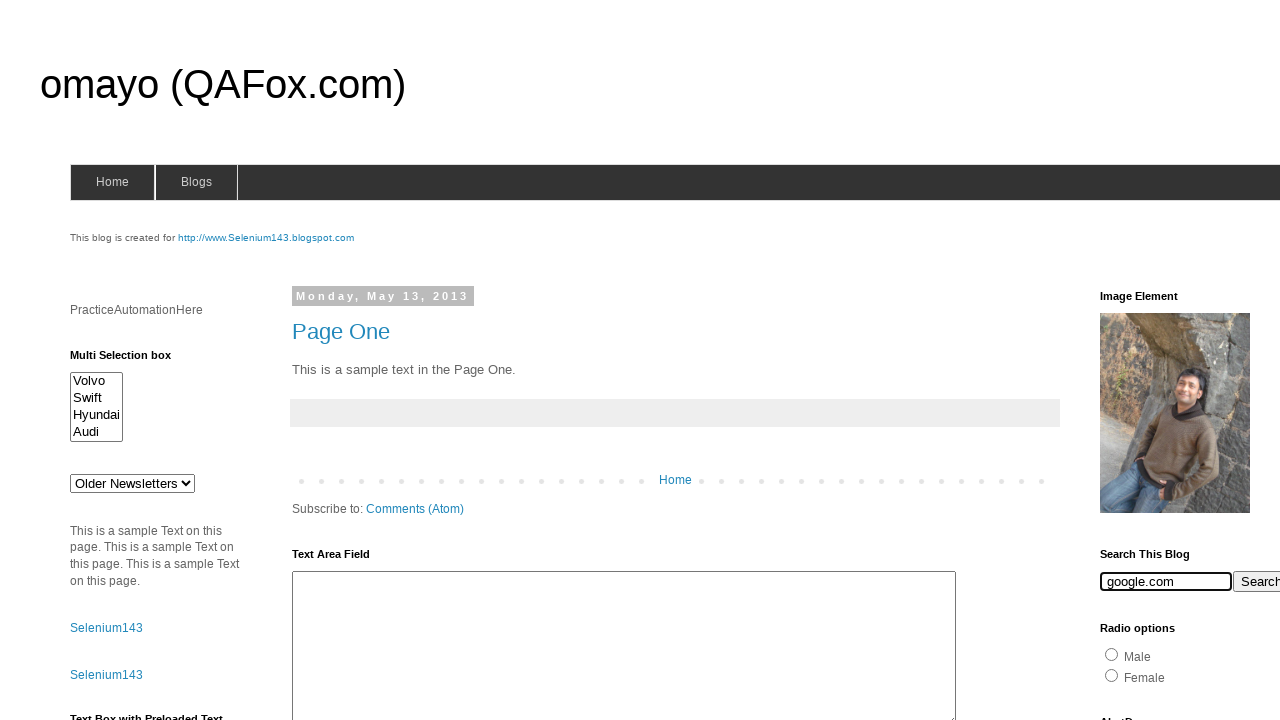